Tests dropdown selection by selecting Option 2 from the dropdown menu and verifying the selection.

Starting URL: https://the-internet.herokuapp.com/dropdown

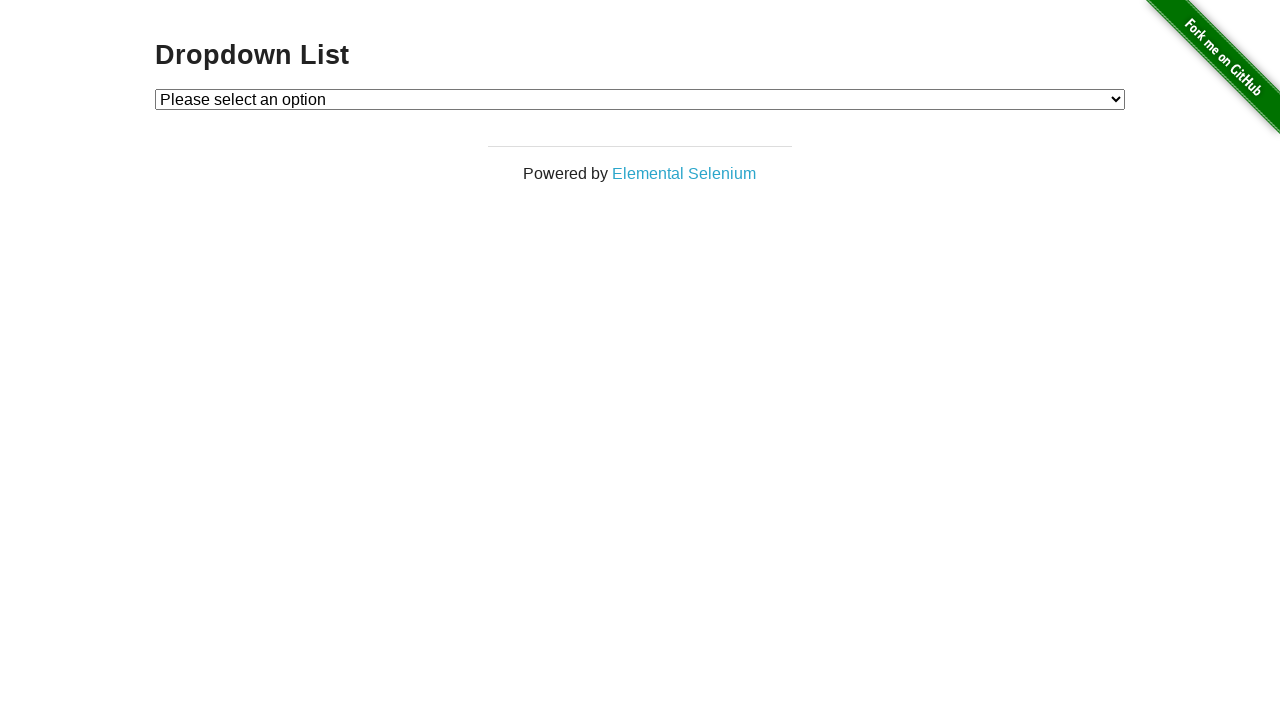

Navigated to dropdown test page
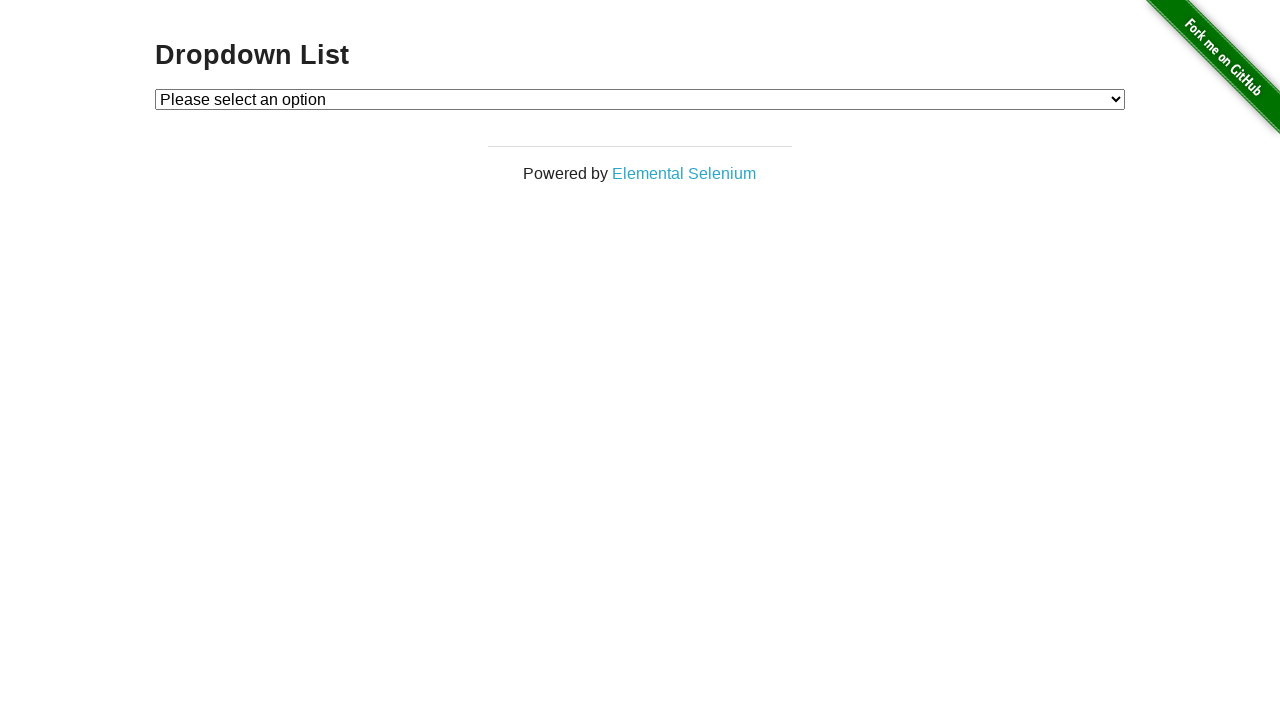

Selected Option 2 from dropdown menu on #dropdown
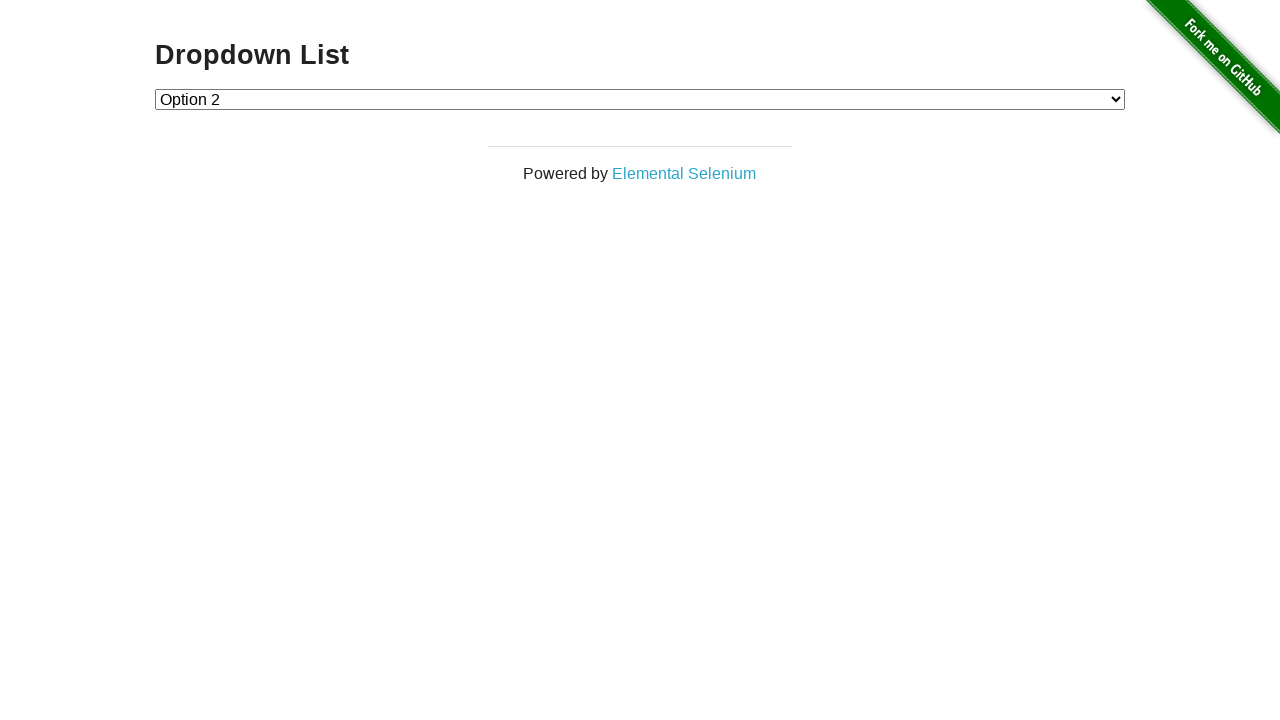

Verified that Option 2 is selected in dropdown
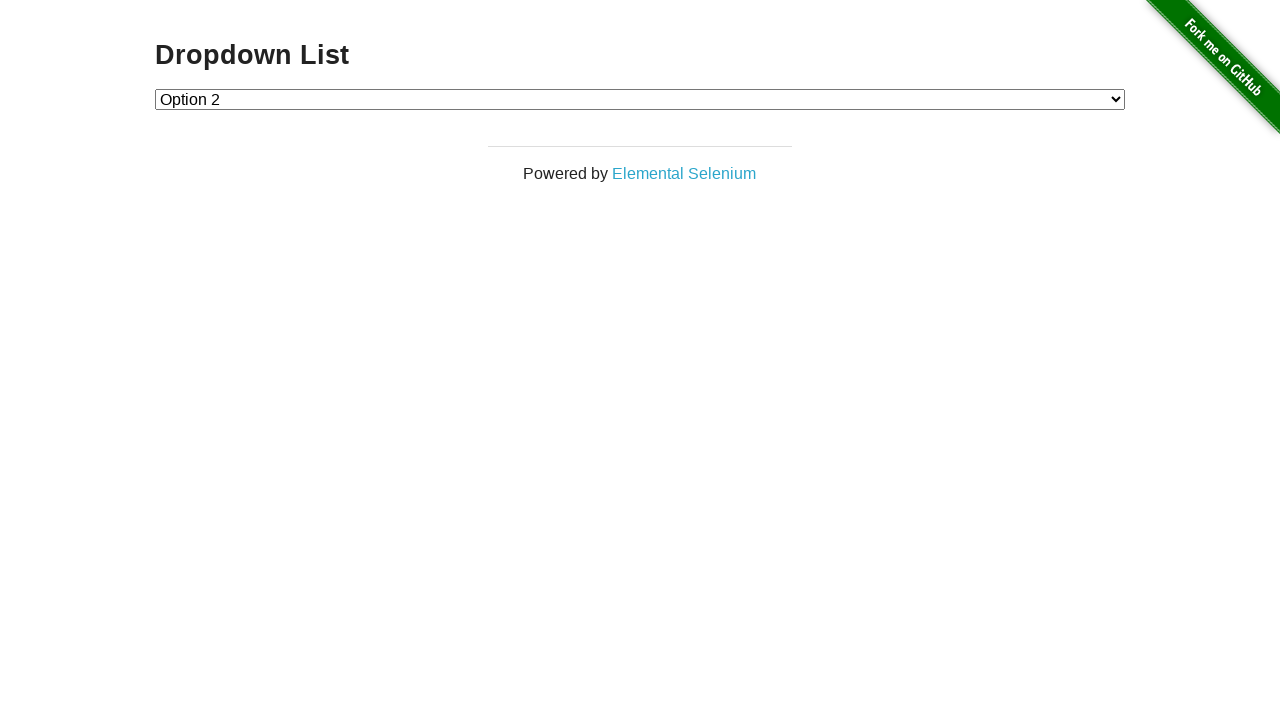

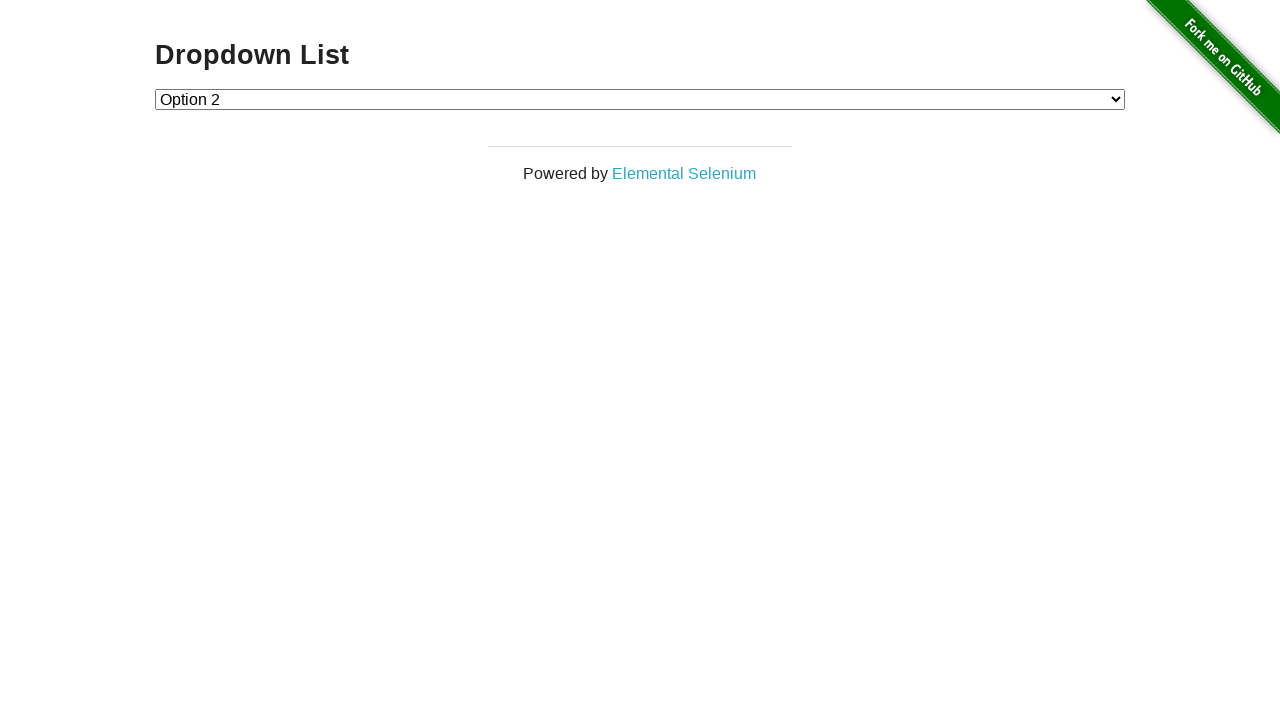